Navigates to the Selenium website and scrolls down to the News section

Starting URL: https://www.selenium.dev/

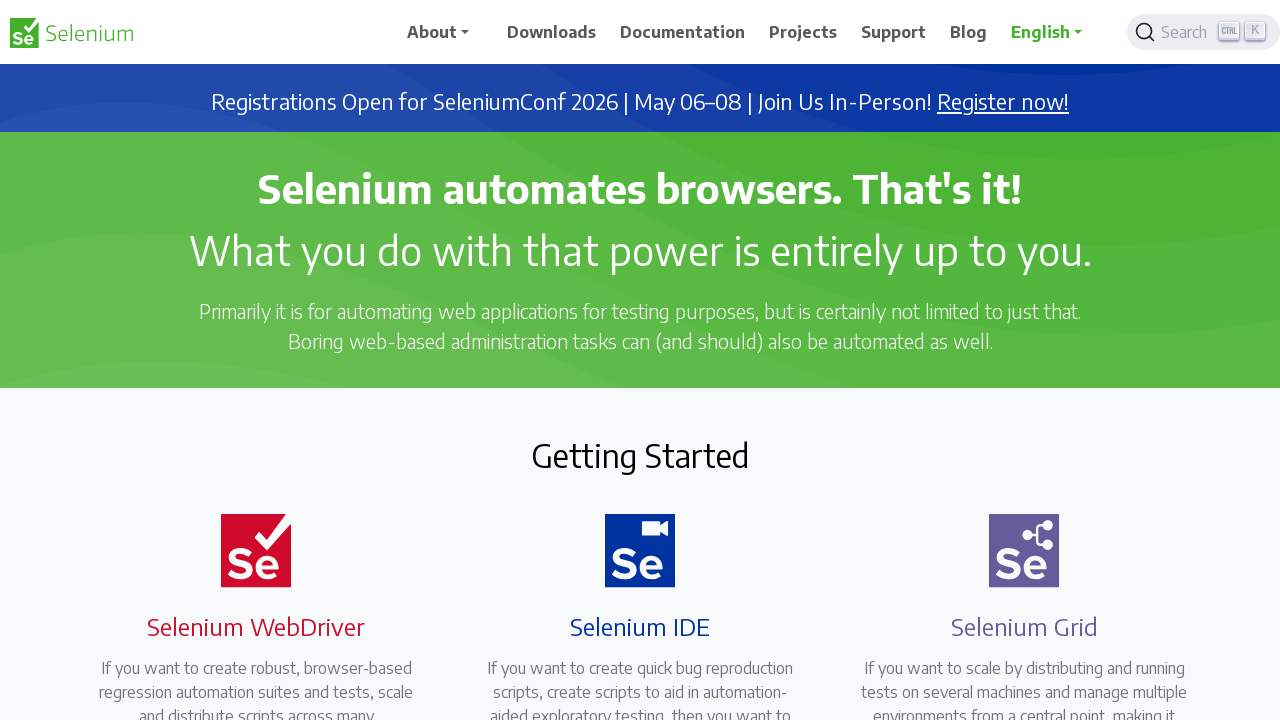

Waited for News section to be present
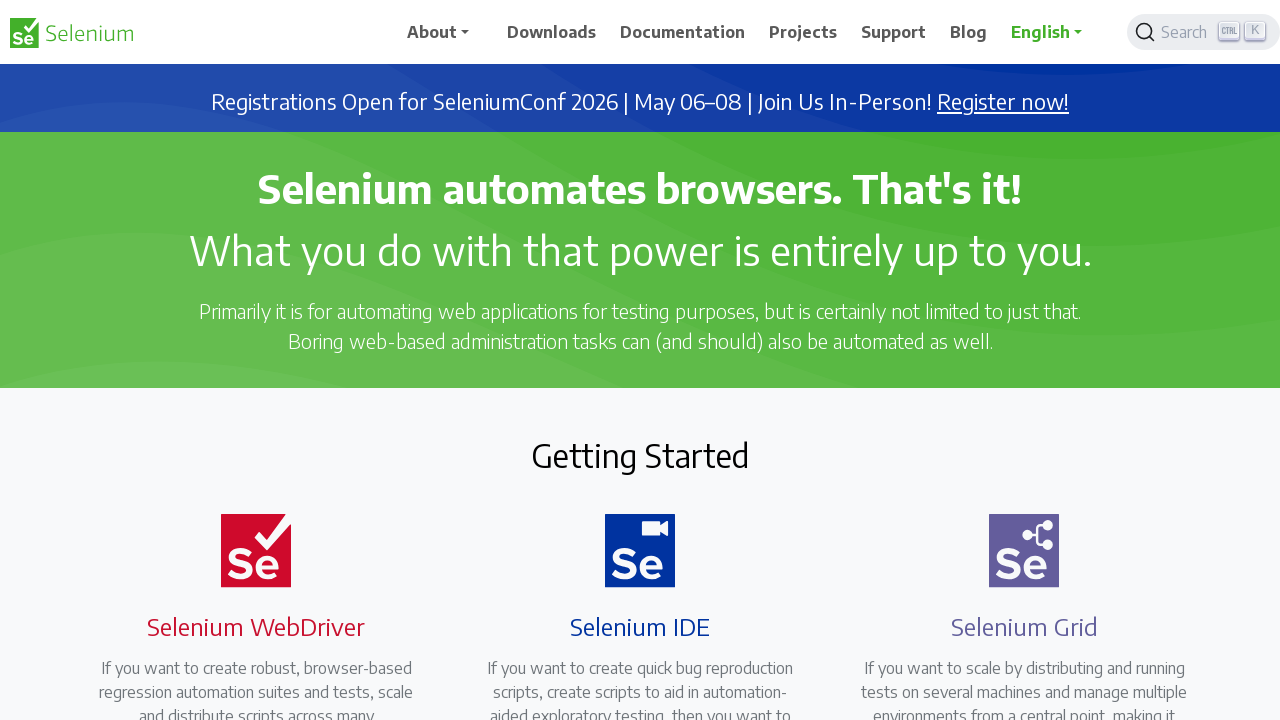

Located News section element
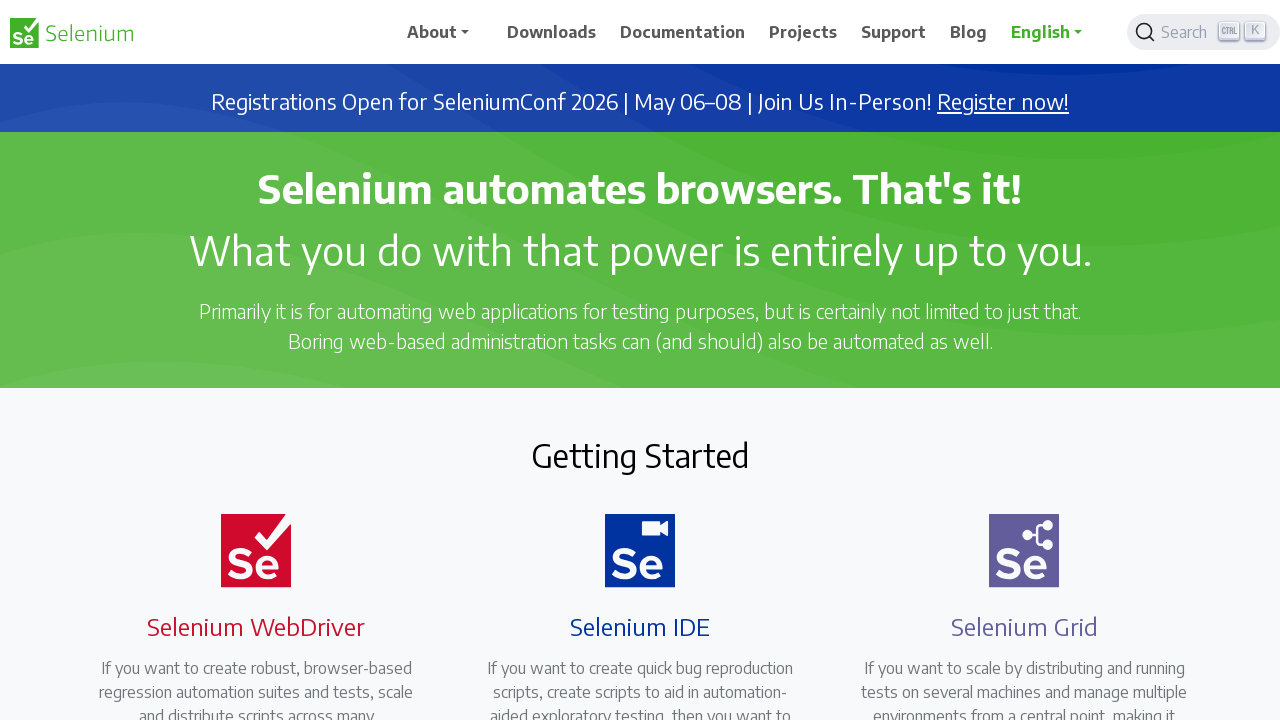

Scrolled to News section
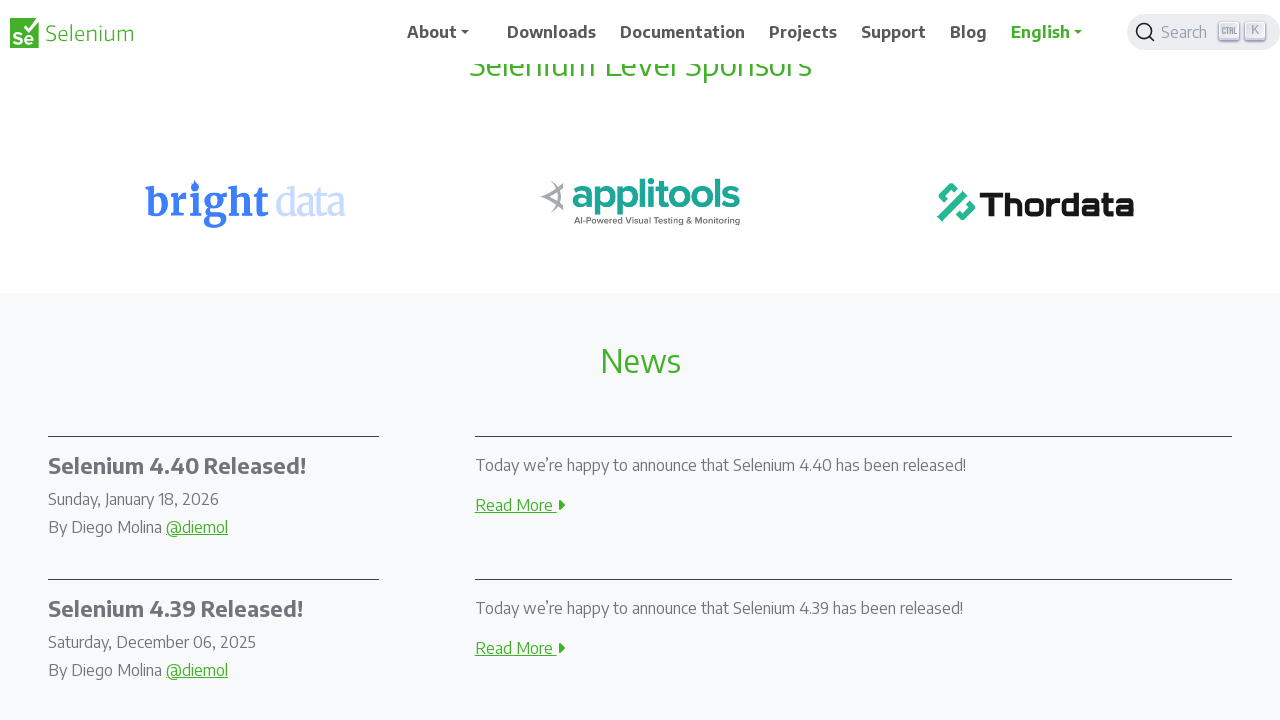

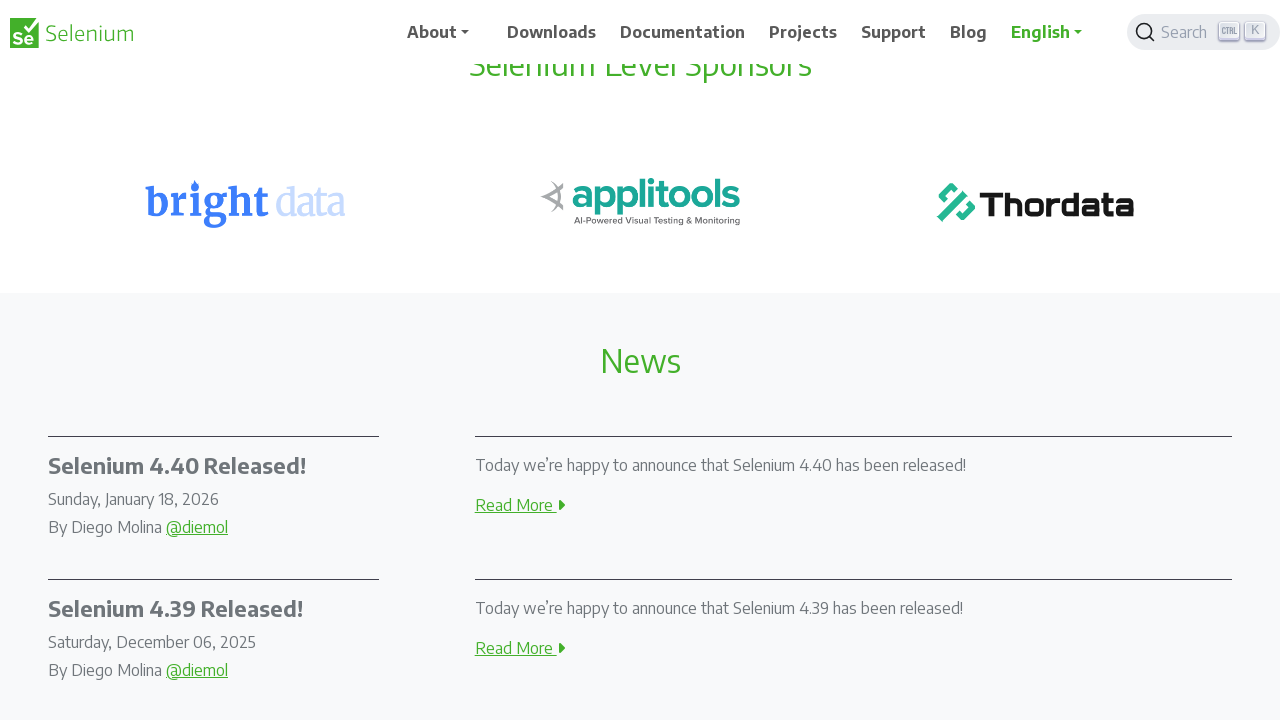